Tests dynamic properties by waiting for an element with changing properties to appear

Starting URL: https://demoqa.com/dynamic-properties

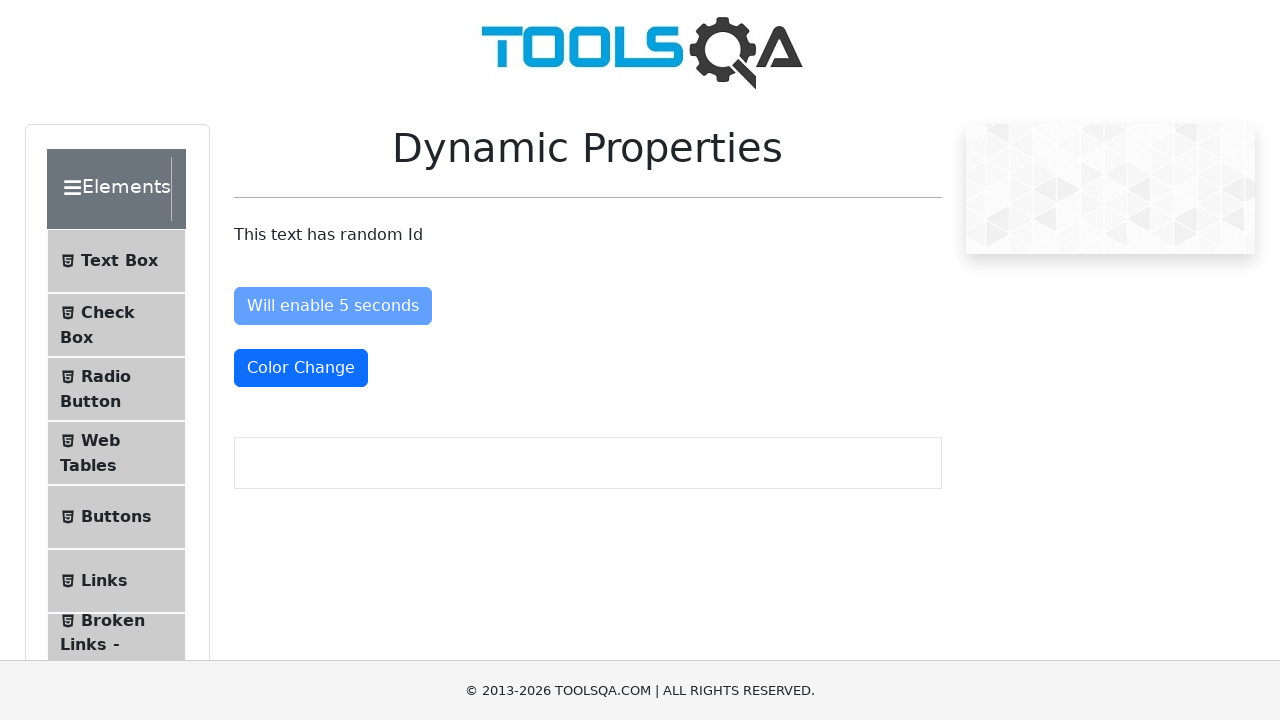

Waited for color change button to appear
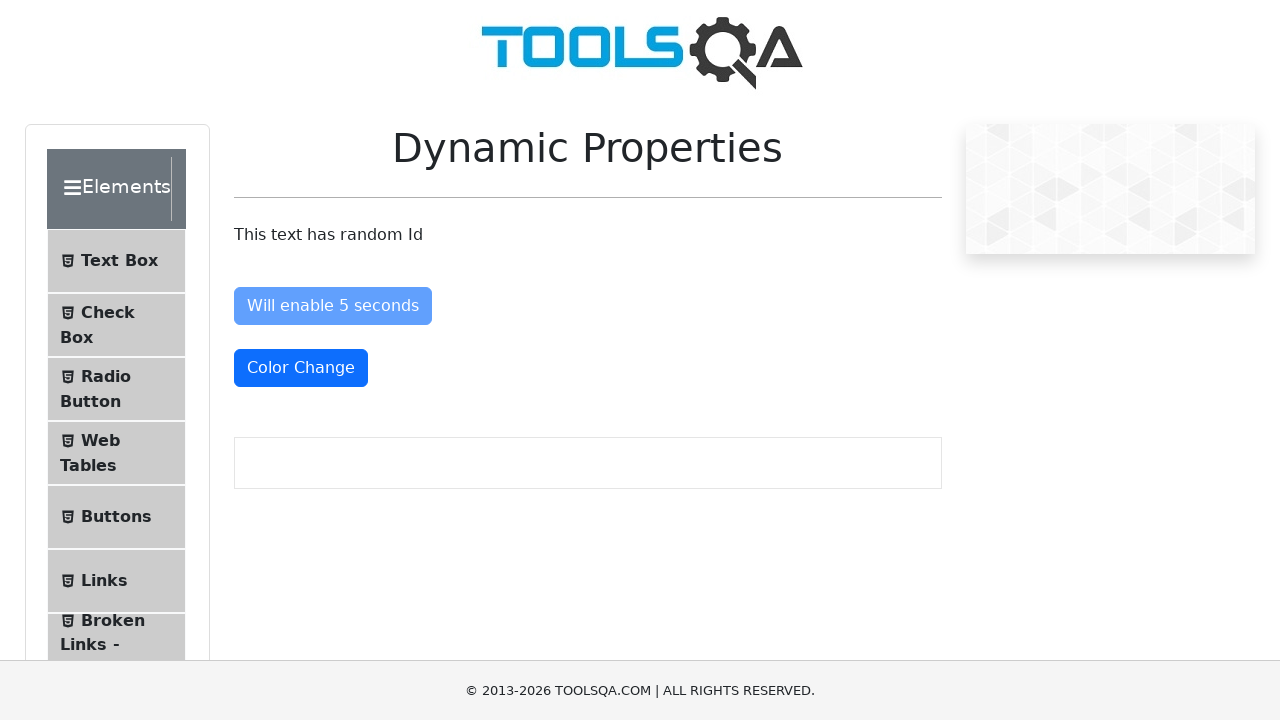

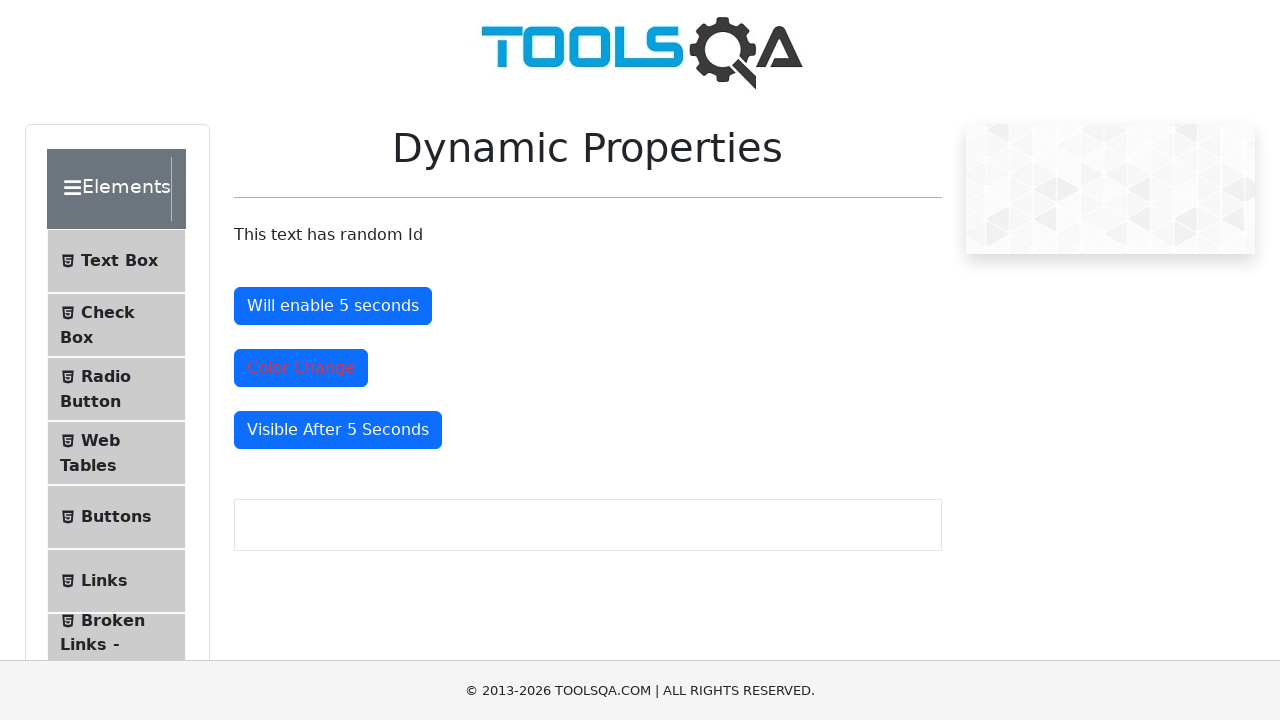